Tests explicit wait functionality by clicking a button and waiting for an element to become visible on a practice page for Selenium waits

Starting URL: https://leafground.com/waits.xhtml

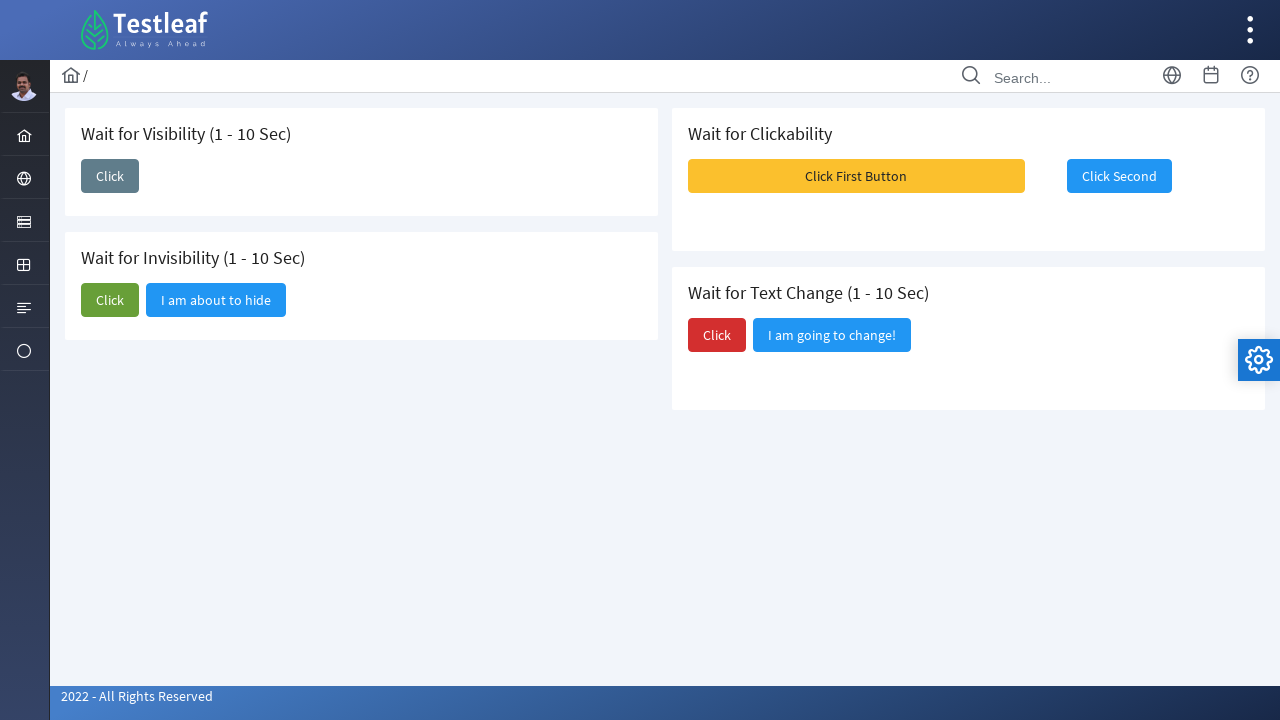

Waited for 'Click' button to become visible
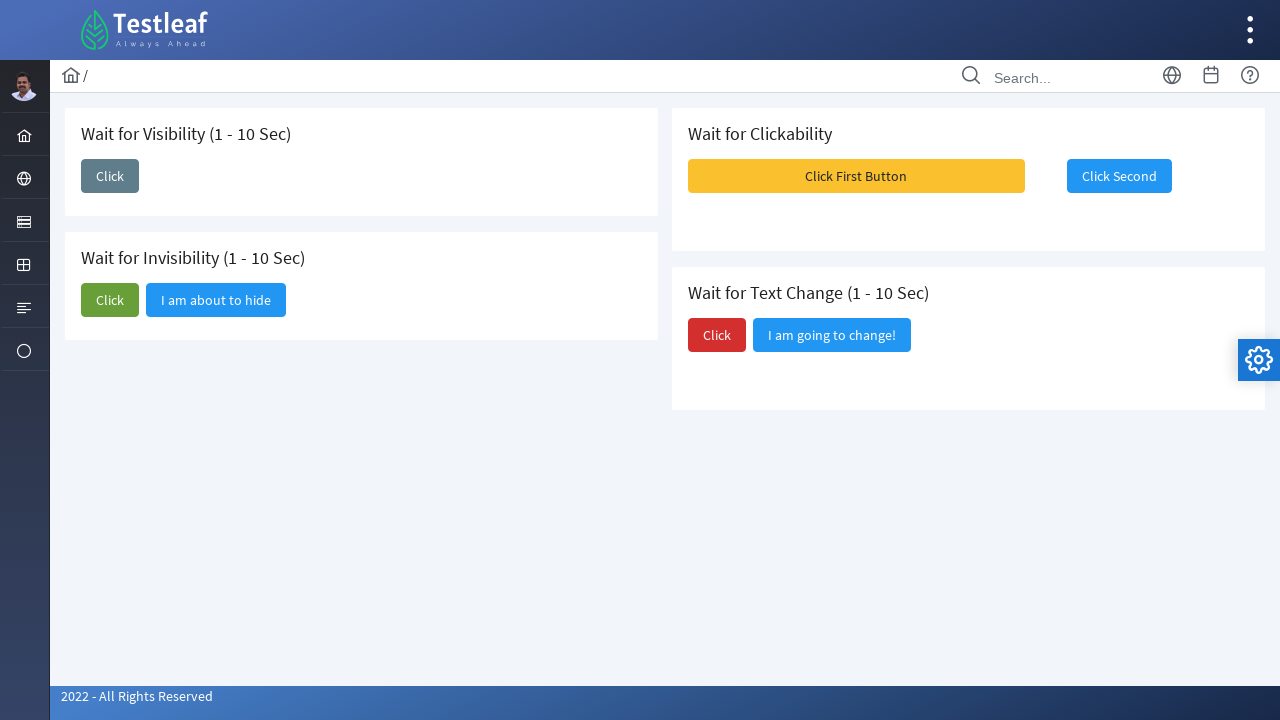

Clicked the 'Click' button at (110, 176) on xpath=//span[text()='Click']
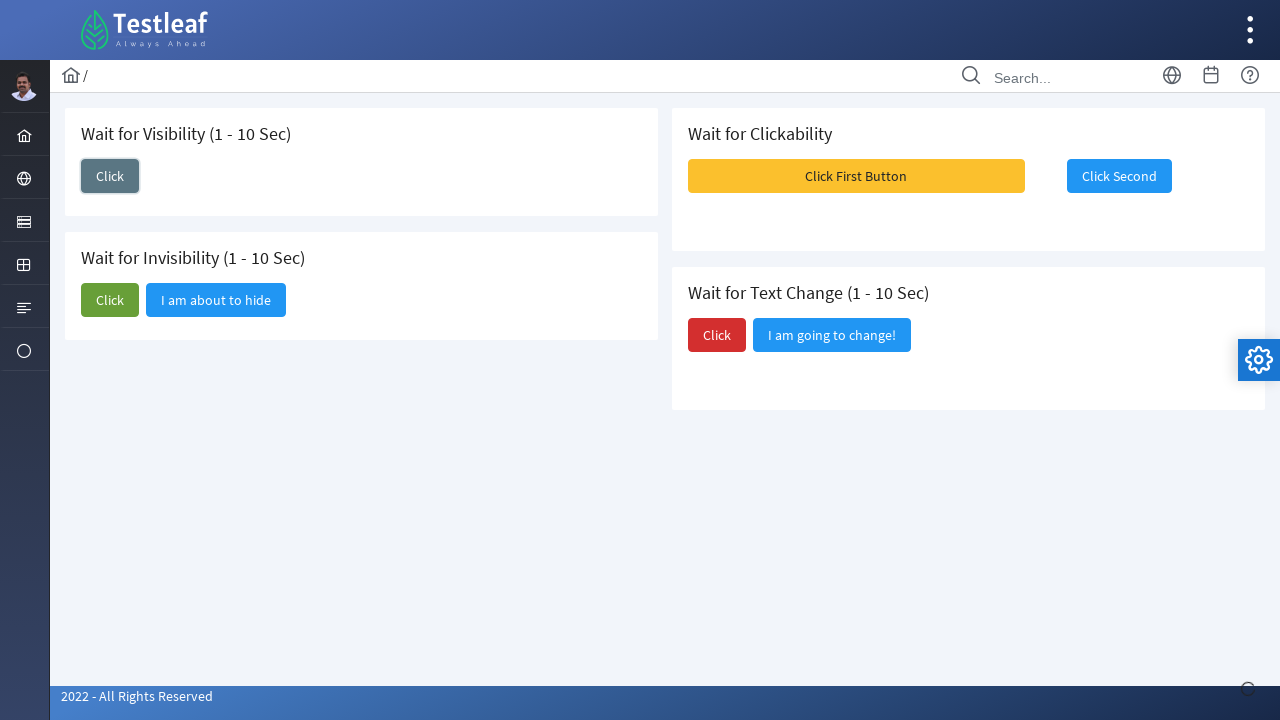

Waited for 'I am here' element to become visible after clicking button
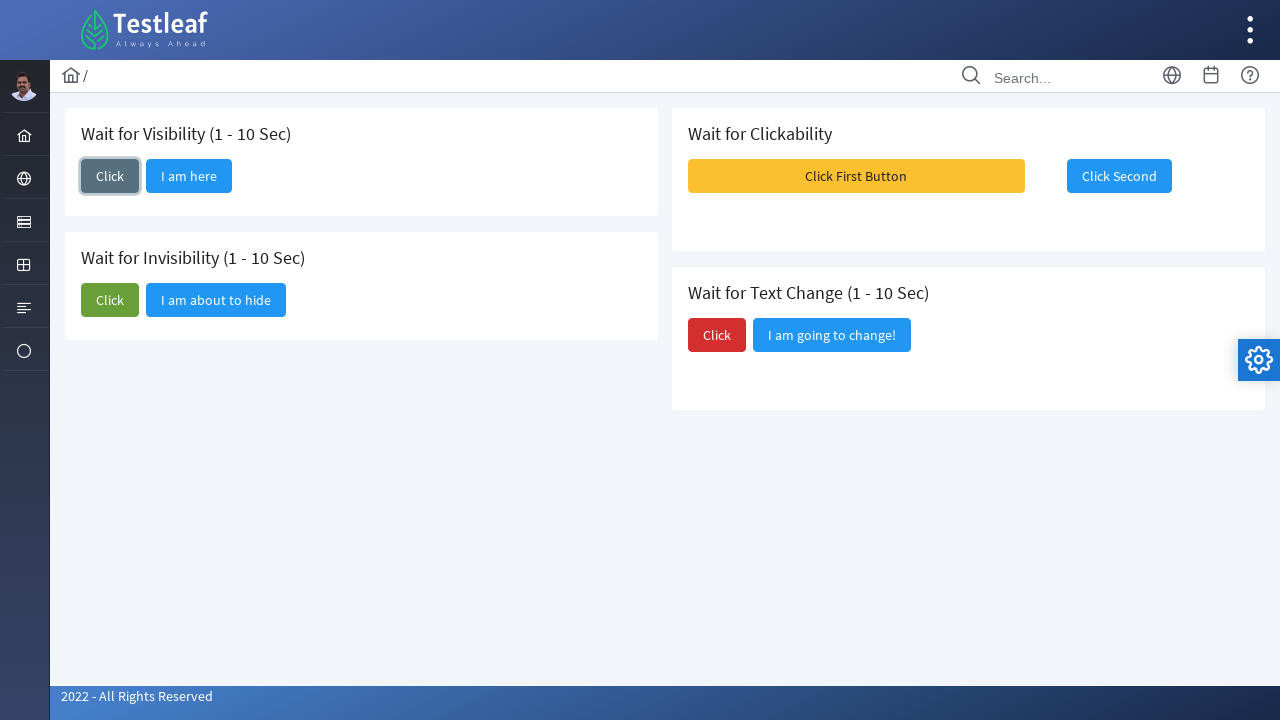

Verified that 'I am here' element is visible
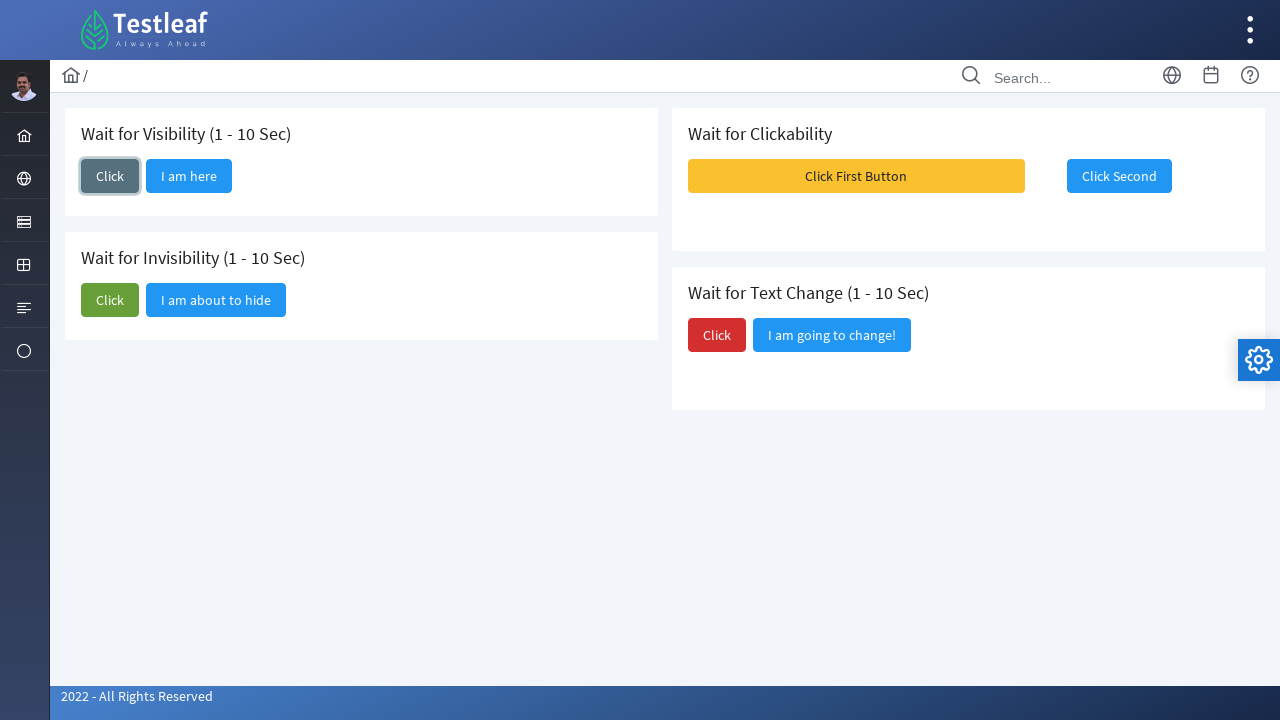

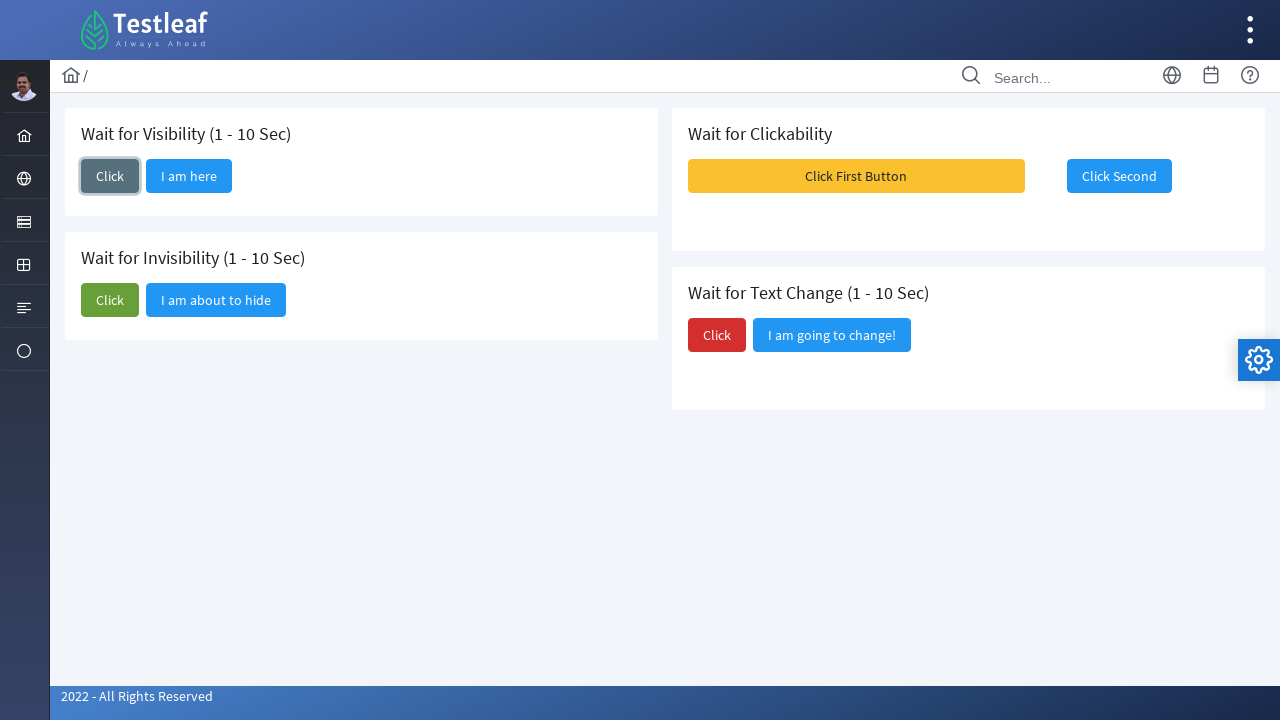